Tests JavaScript alert handling by triggering an alert dialog and verifying the alert message content

Starting URL: http://the-internet.herokuapp.com/javascript_alerts

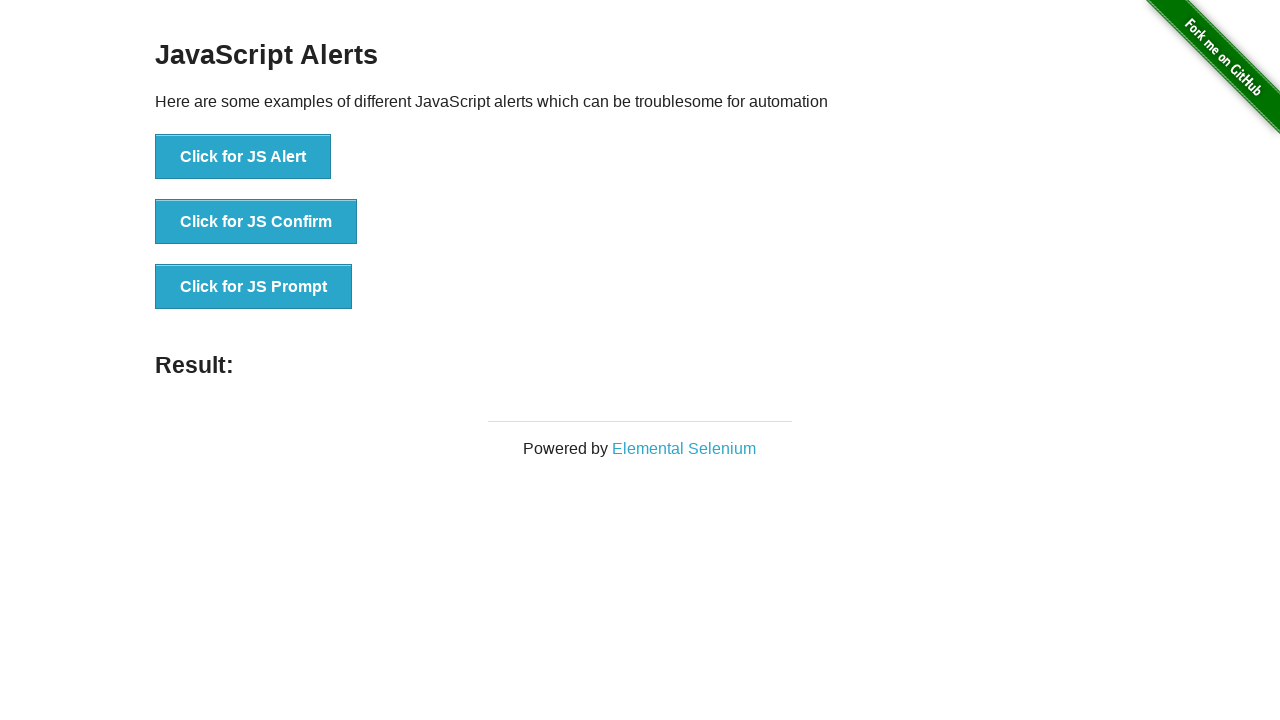

Set up dialog handler to capture and accept alerts
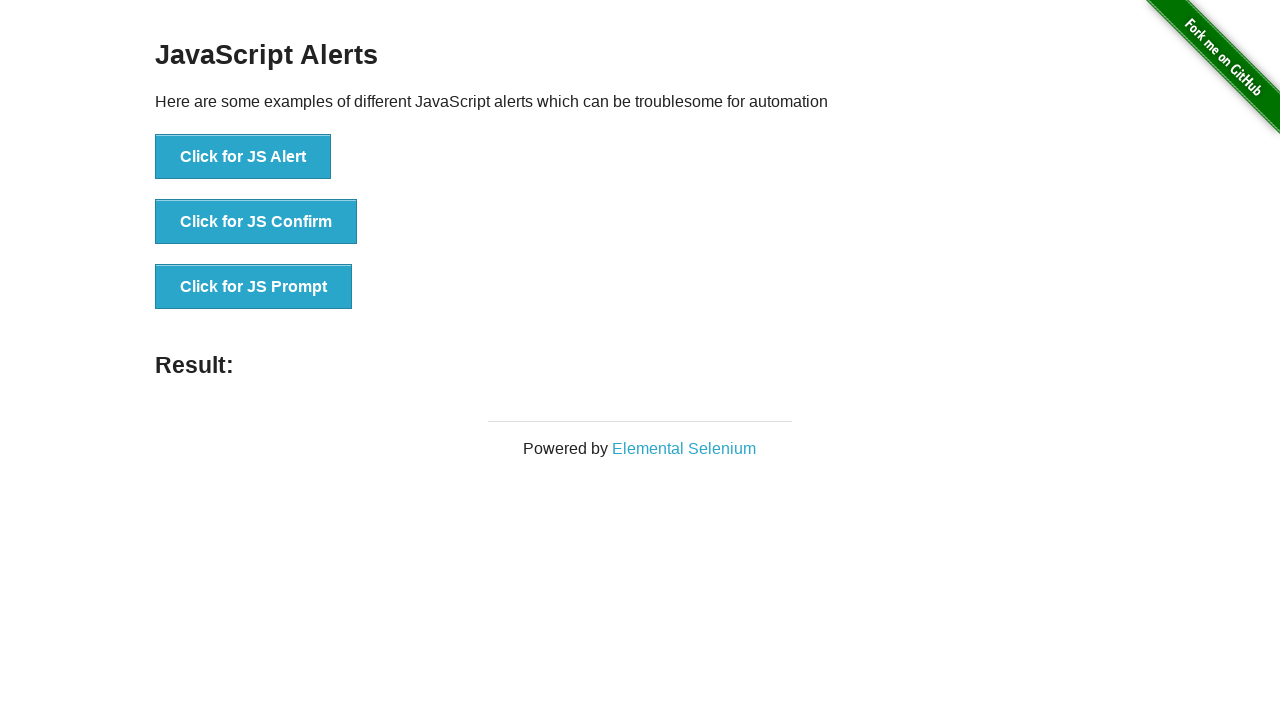

Clicked button to trigger JavaScript alert dialog at (243, 157) on button[onclick='jsAlert()']
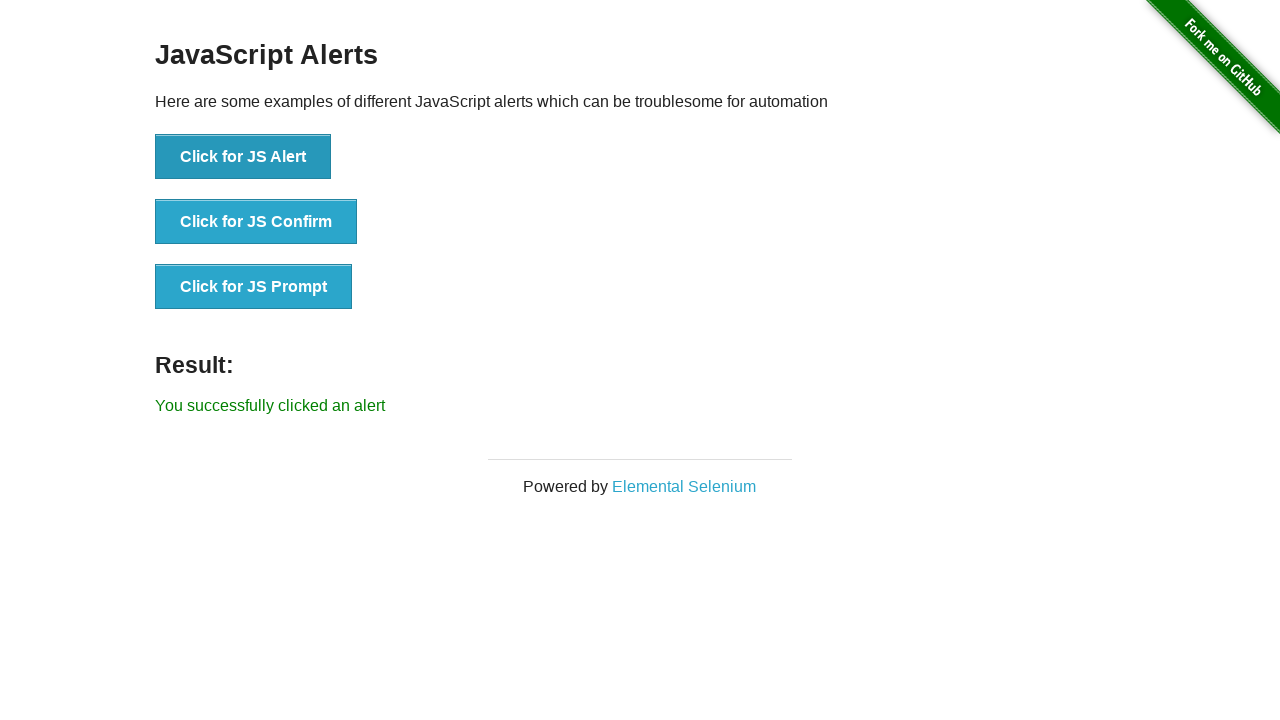

Waited for dialog to be processed
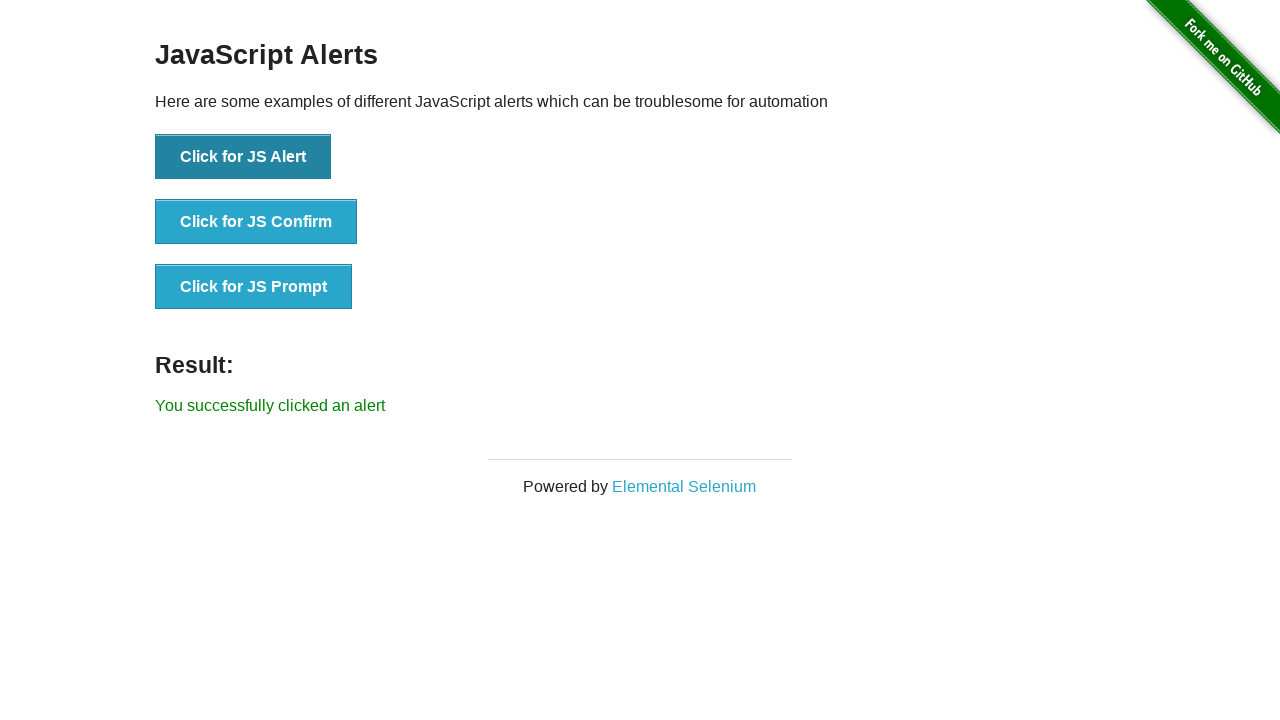

Verified alert message content matches expected value 'I am a JS Alert'
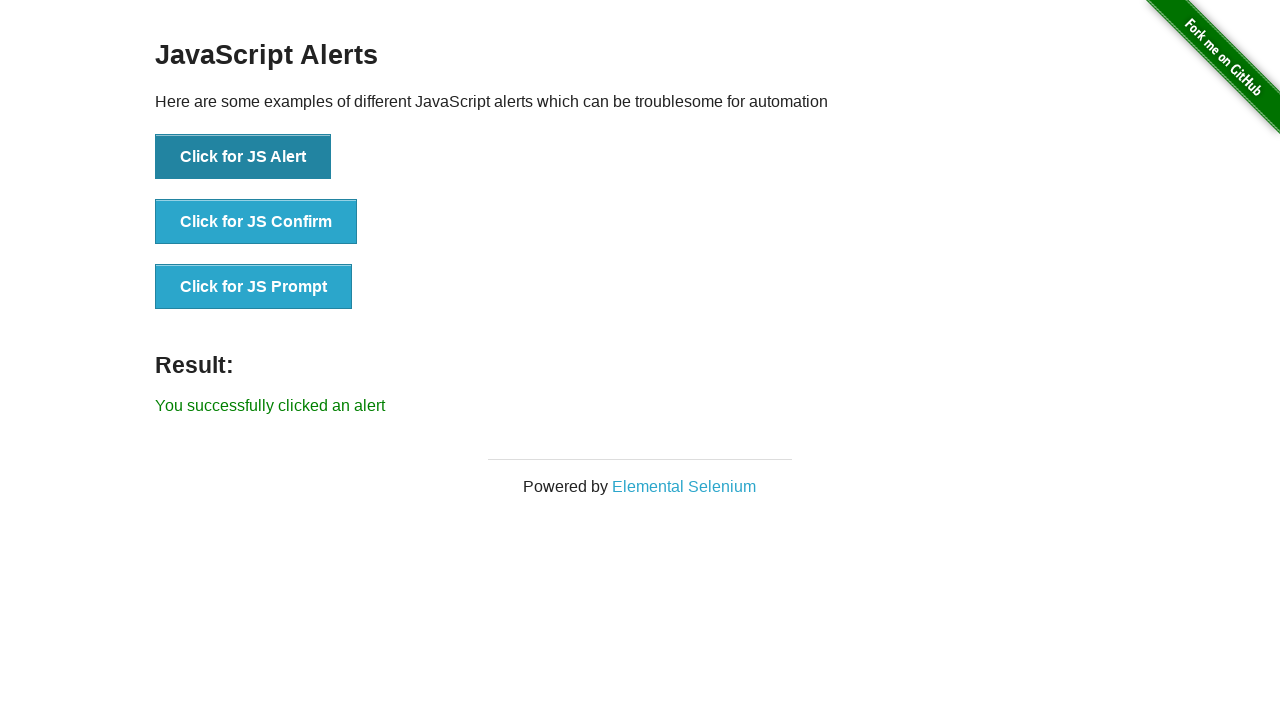

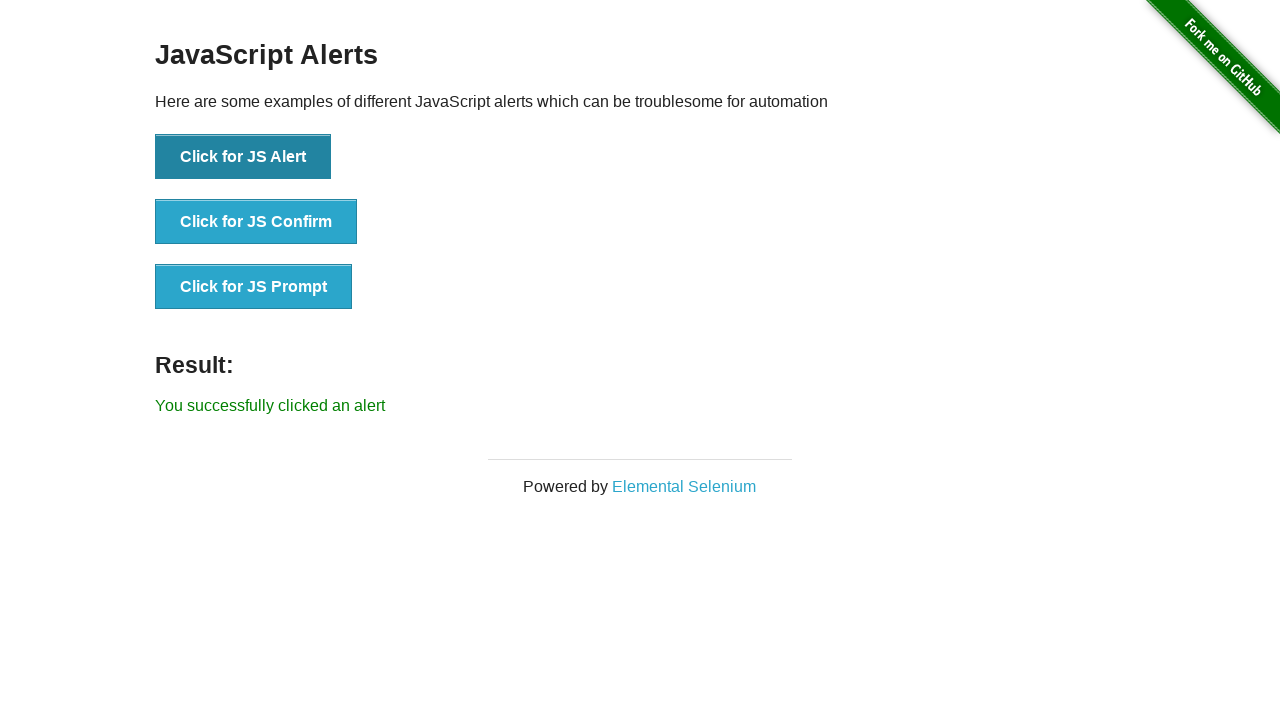